Tests that the button text can be updated multiple times in succession, with each update reflecting the new input value

Starting URL: http://www.uitestingplayground.com/textinput

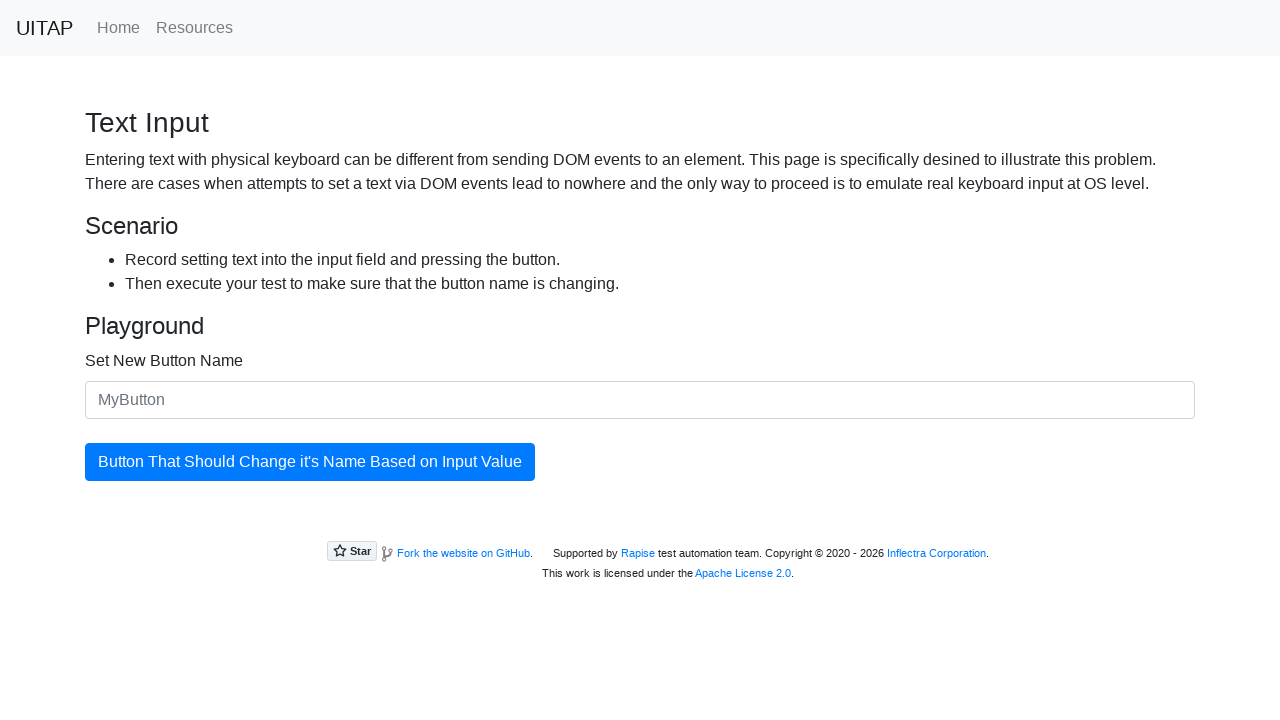

Waited for input field #newButtonName to load
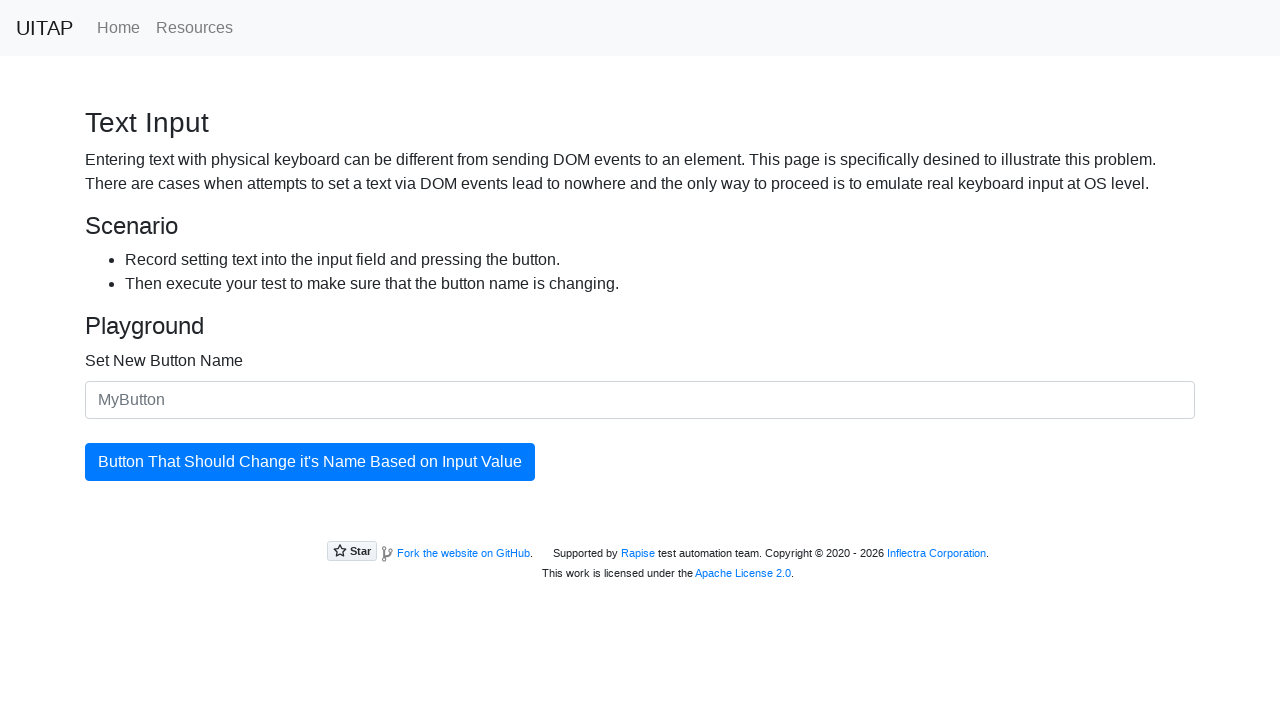

Waited for update button #updatingButton to load
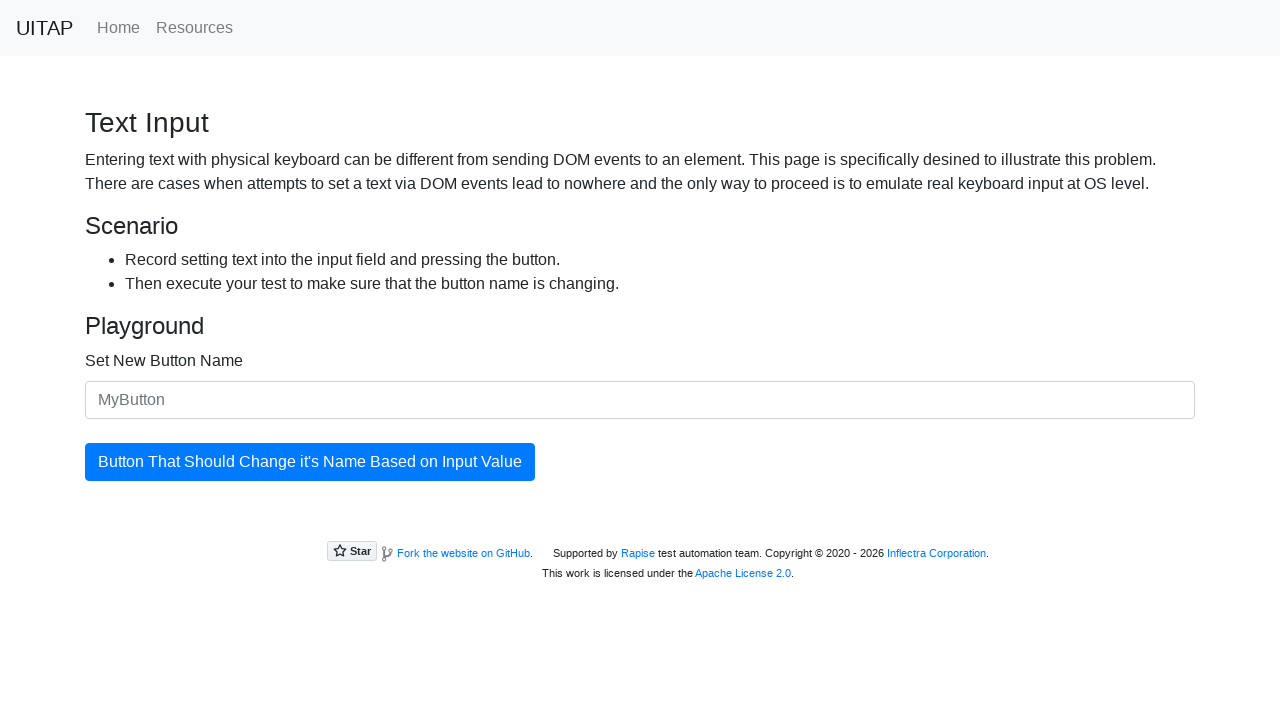

Filled input field with 'Button Change One' on #newButtonName
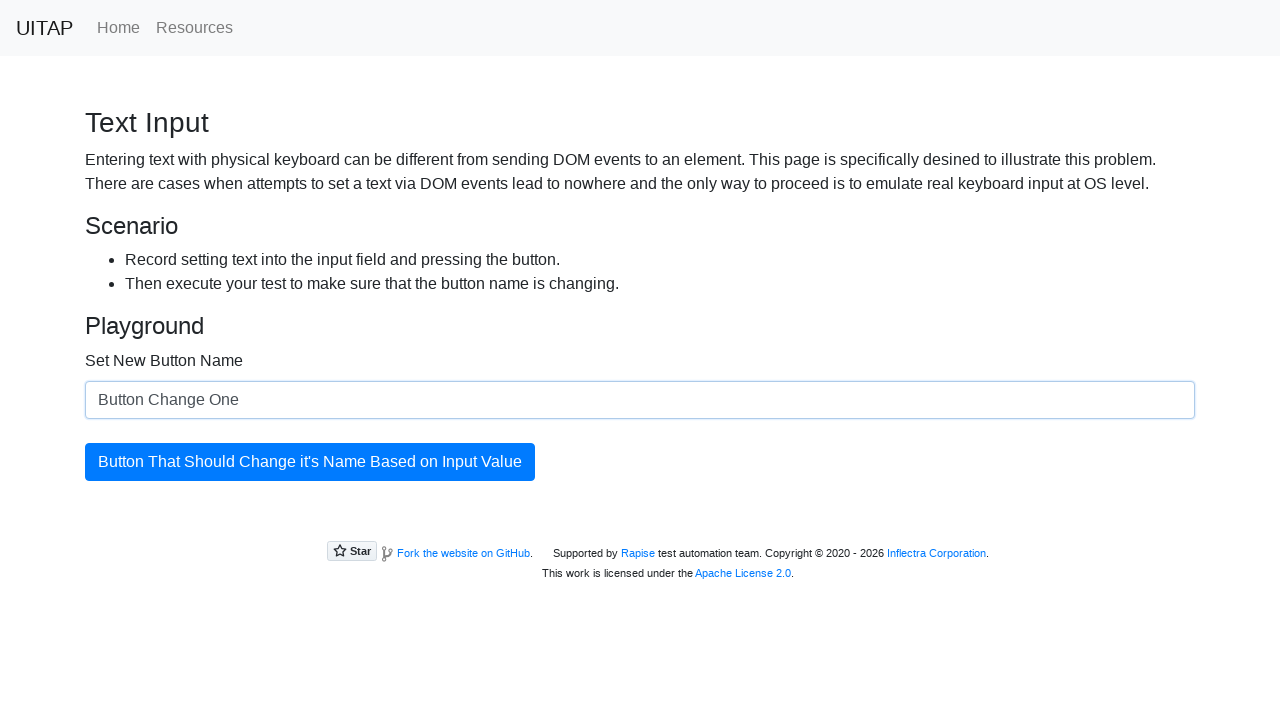

Clicked update button for first update at (310, 462) on #updatingButton
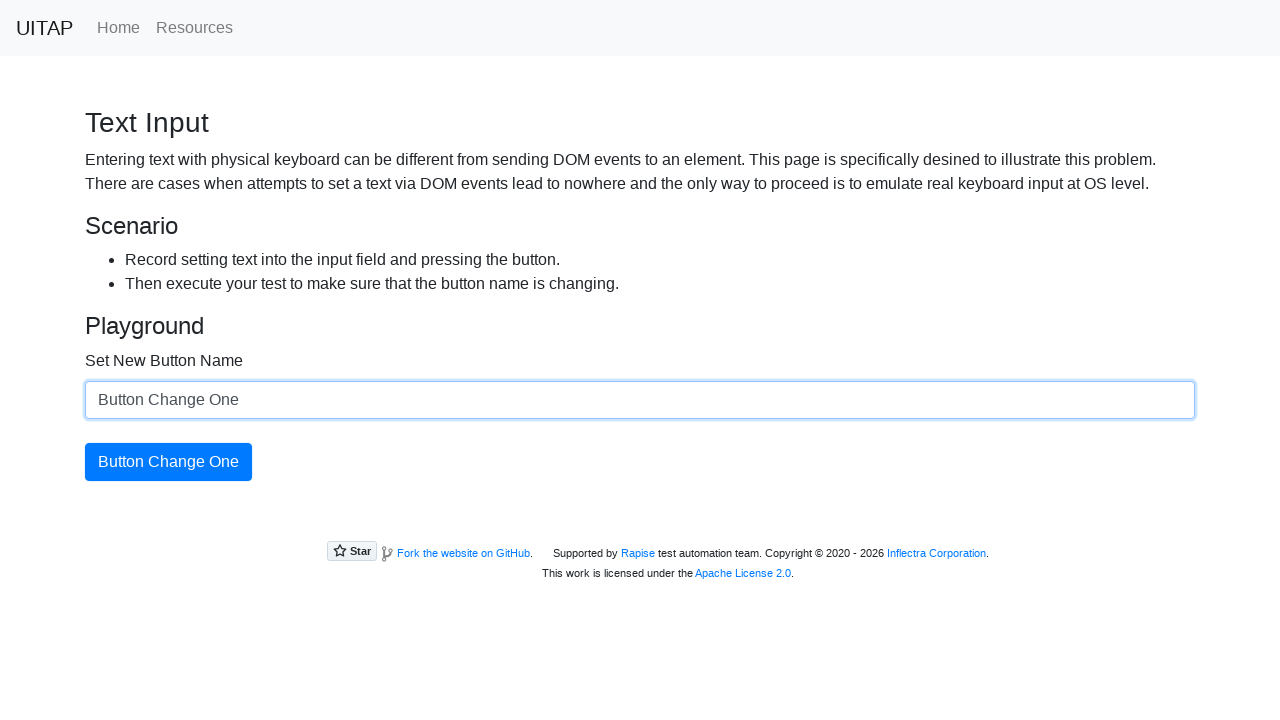

Cleared input field for second update on #newButtonName
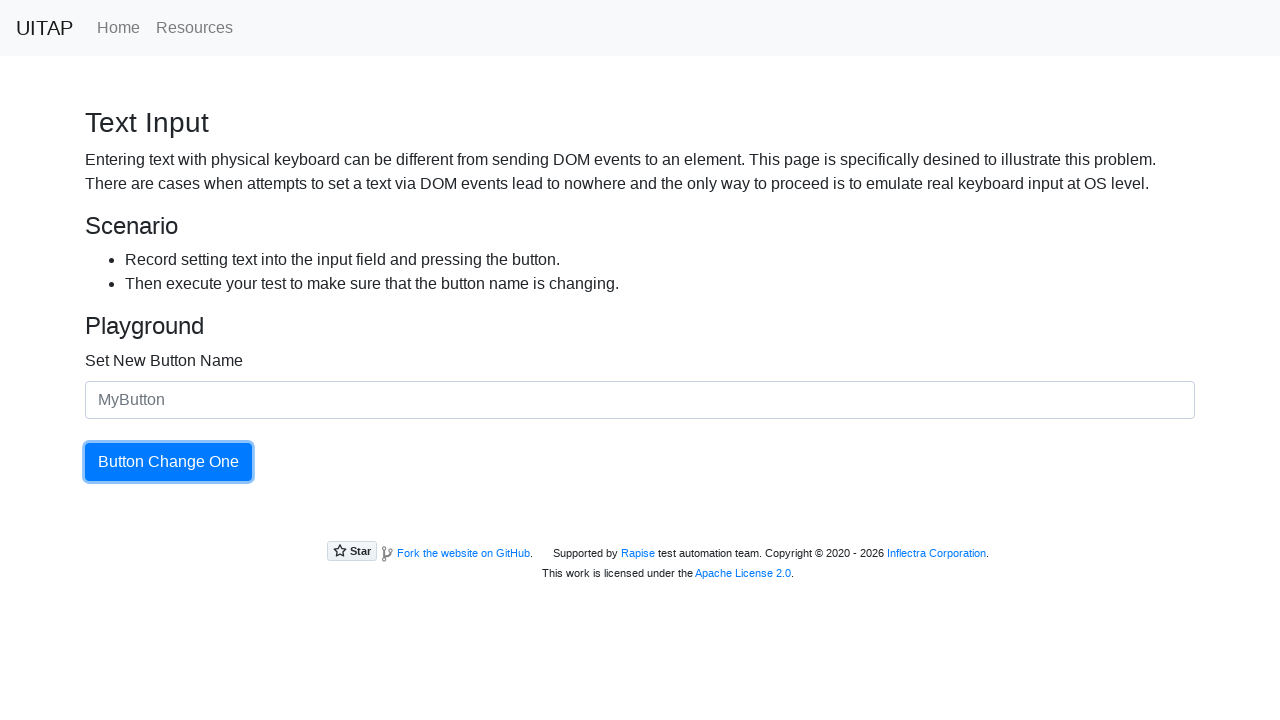

Filled input field with 'Button Change Two' on #newButtonName
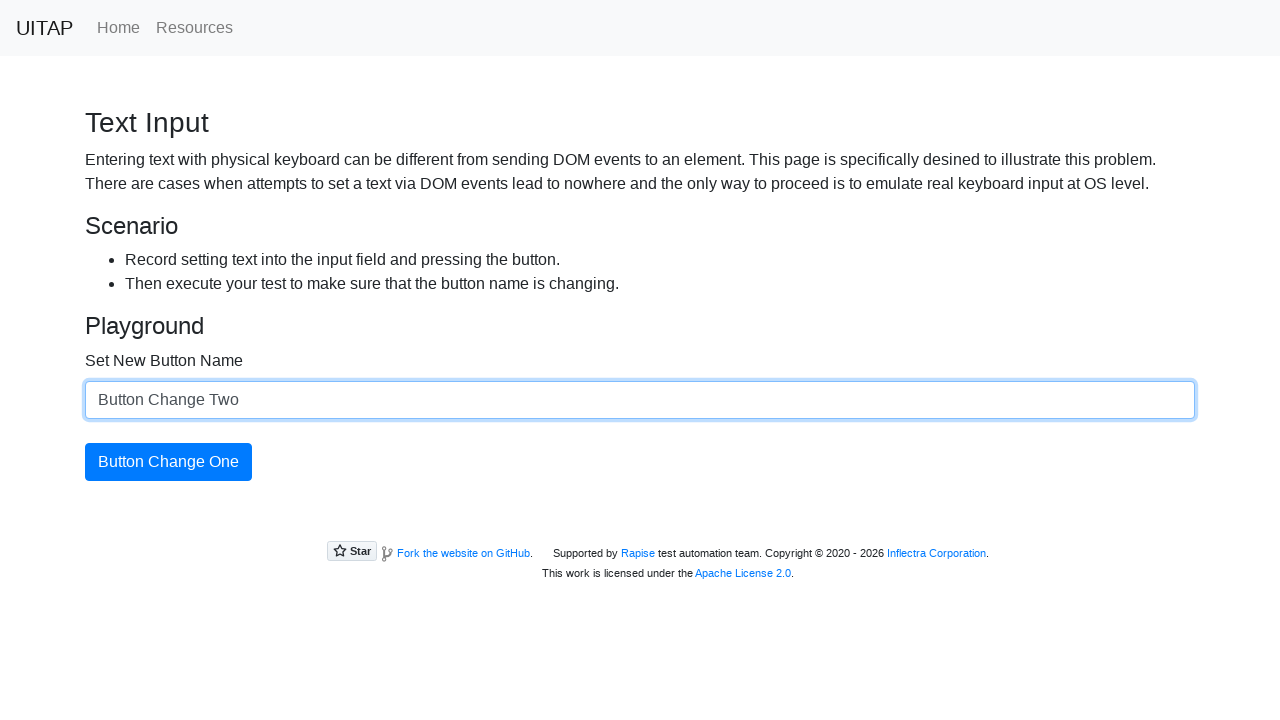

Clicked update button for second update at (168, 462) on #updatingButton
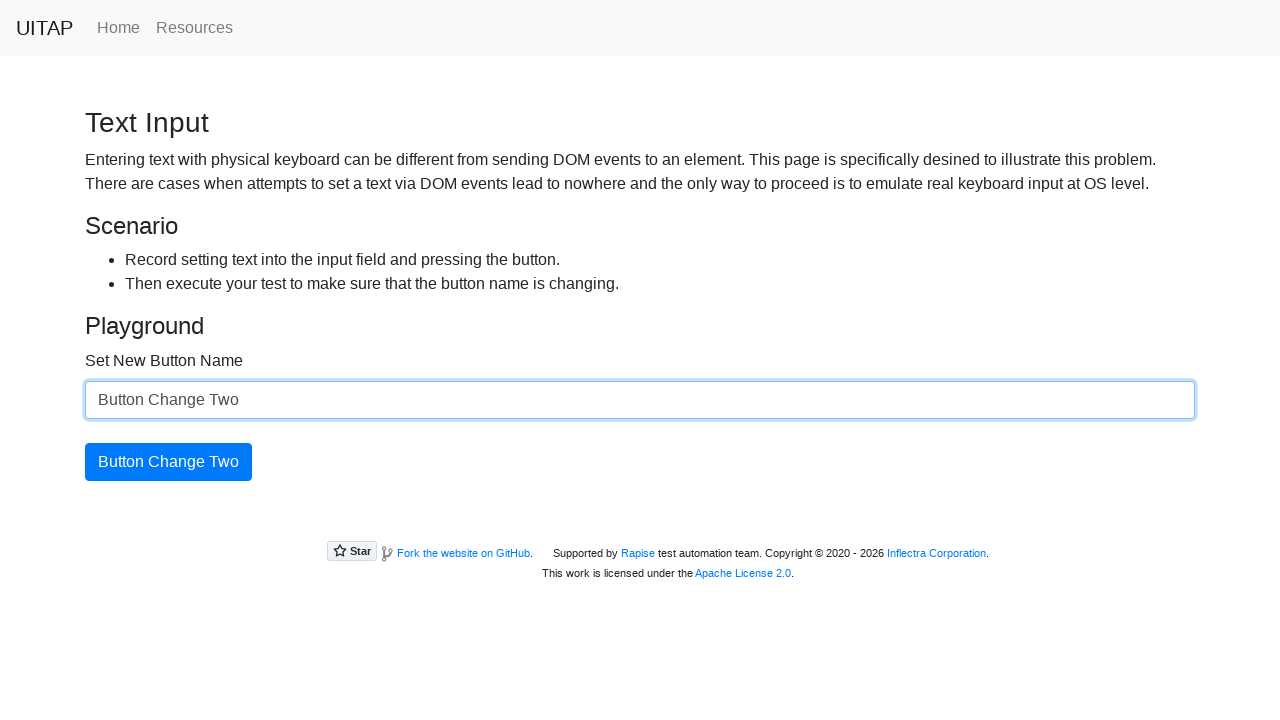

Cleared input field for final update on #newButtonName
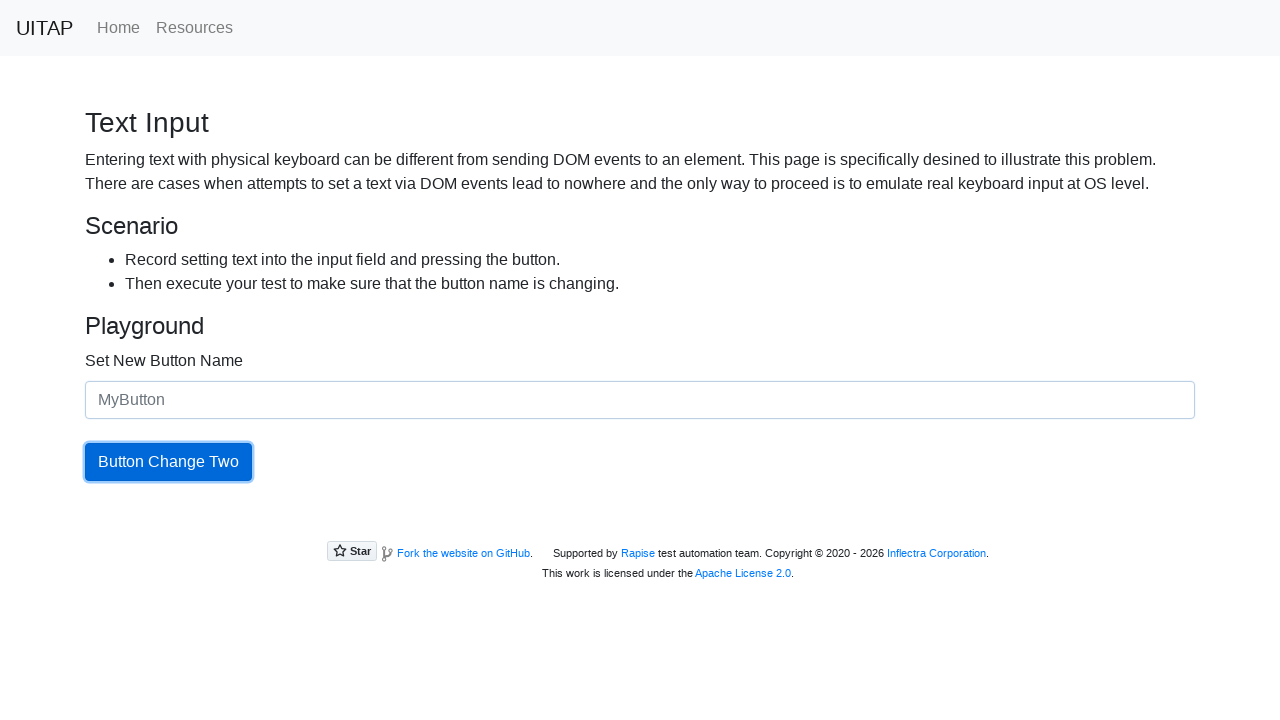

Filled input field with 'Button Change Three' on #newButtonName
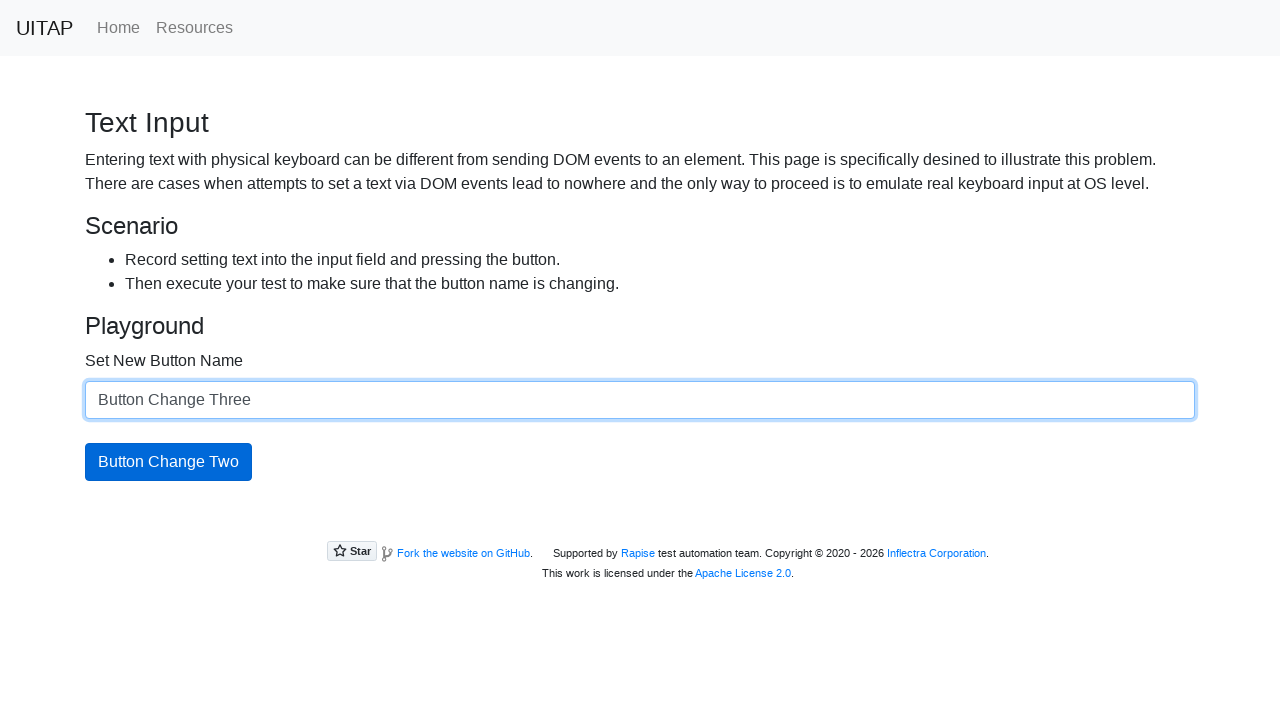

Clicked update button for final update at (168, 462) on #updatingButton
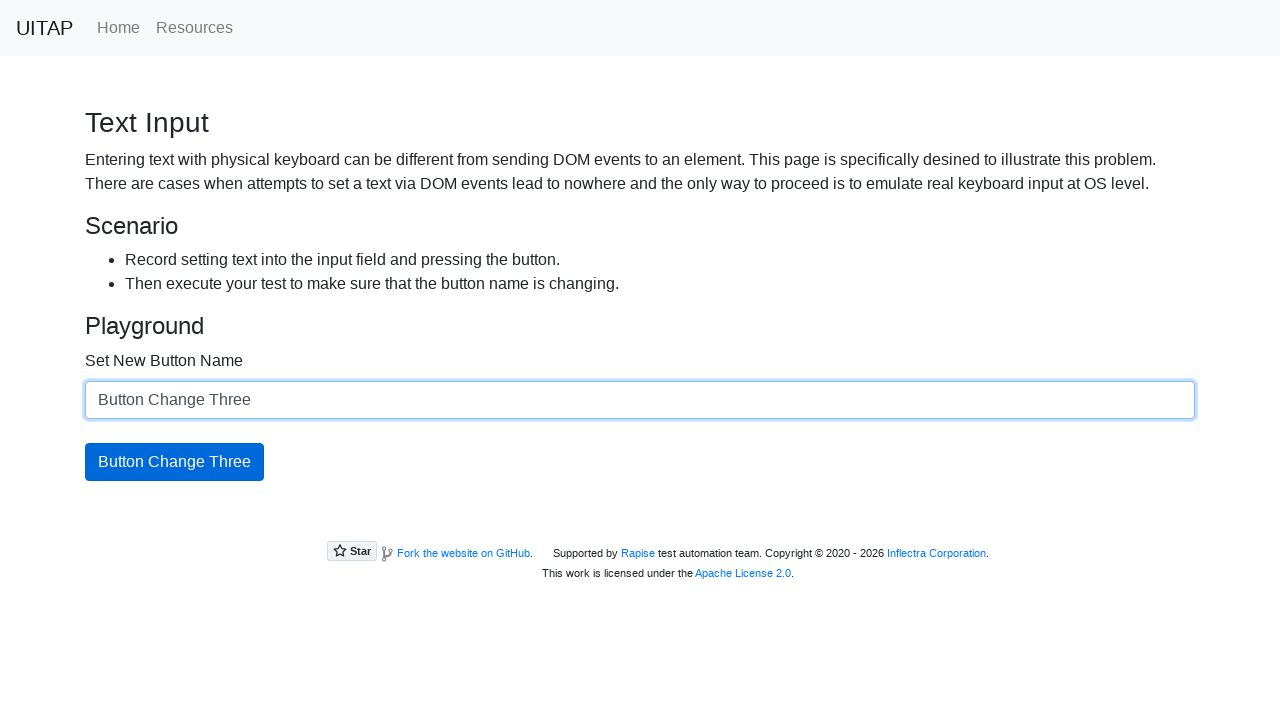

Verified button text is 'Button Change Three'
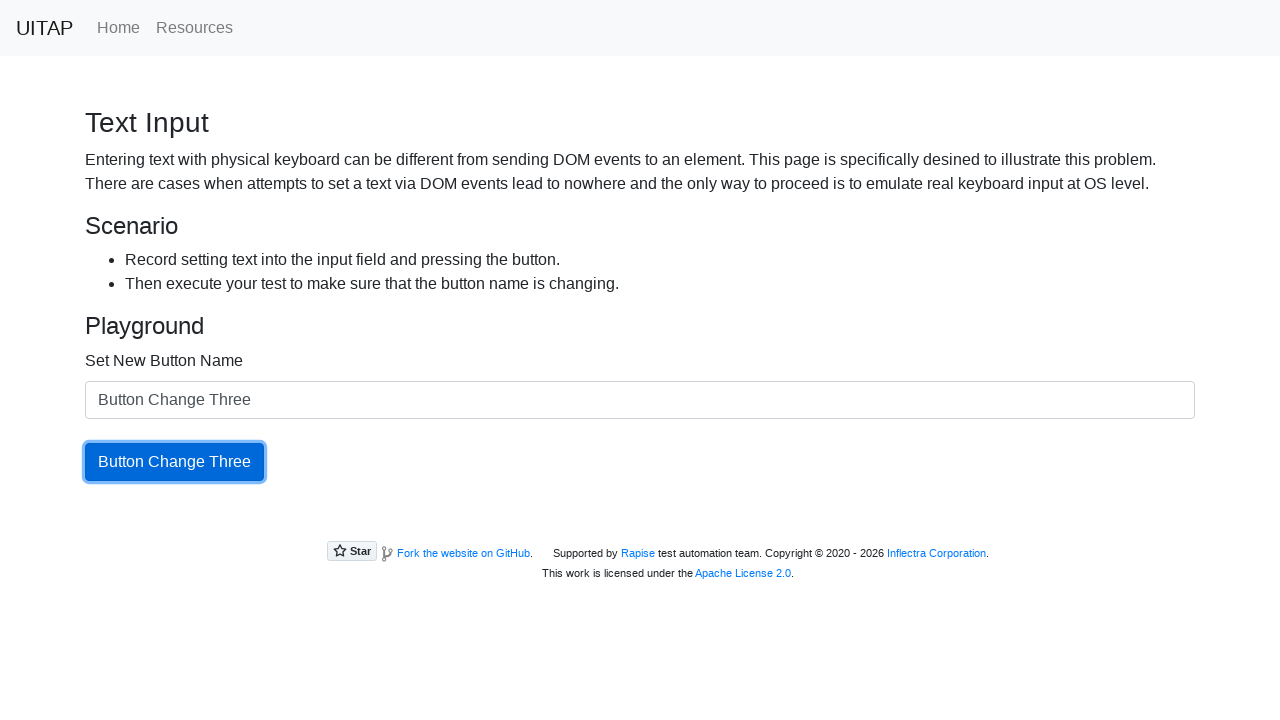

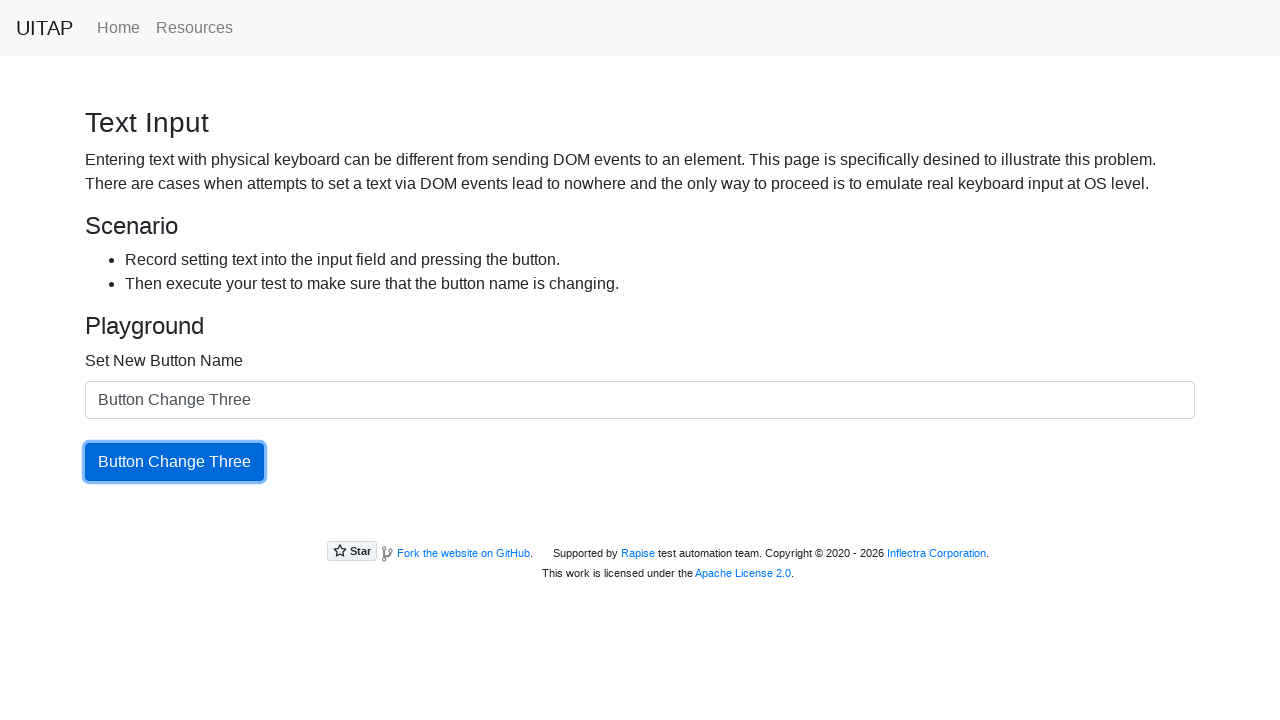